Tests handling of child windows/tabs by clicking a link that opens a new page, extracting text from it, and using that text back in the original page

Starting URL: https://rahulshettyacademy.com/loginpagePractise/

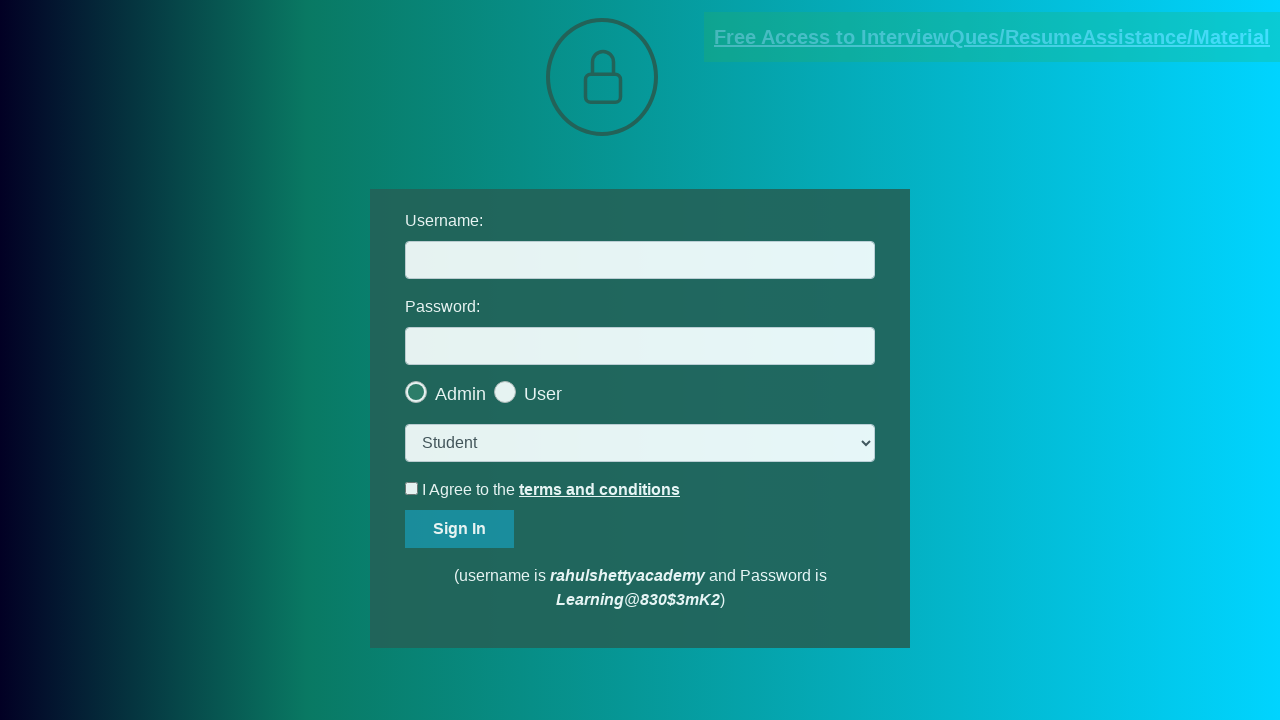

Clicked document request link to open new page at (992, 37) on [href*='documents-request']
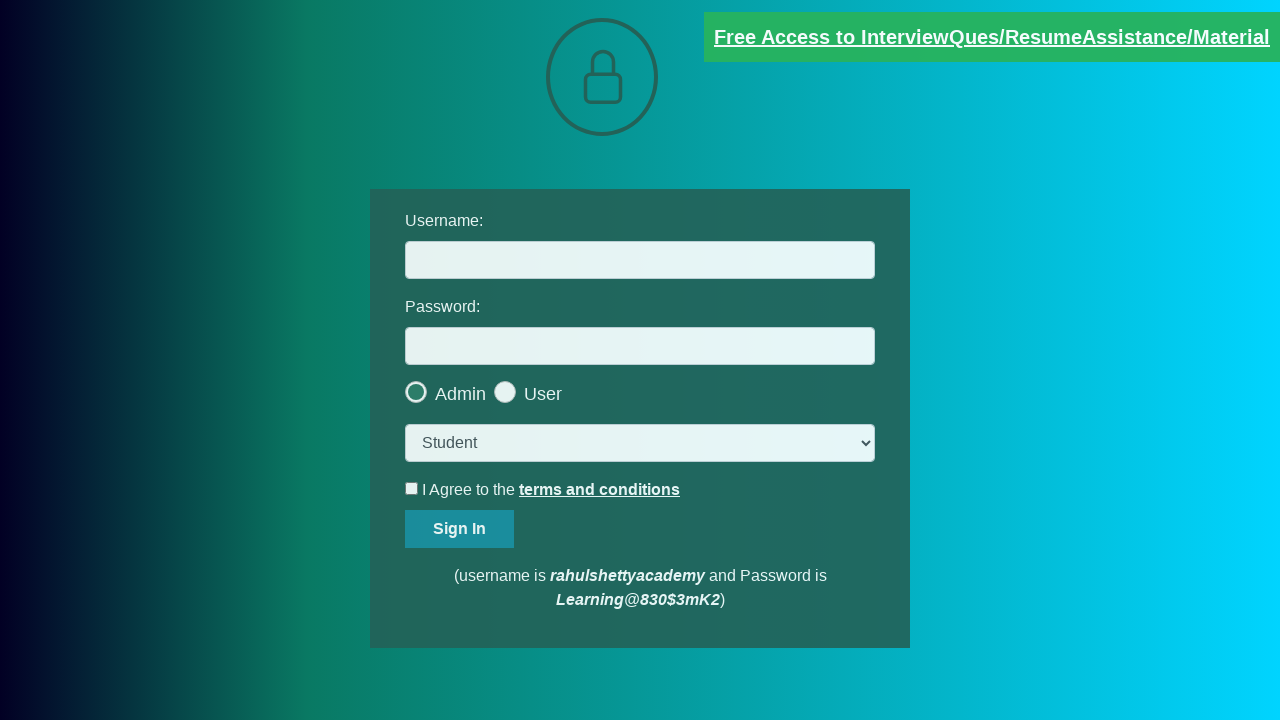

New child page/tab opened
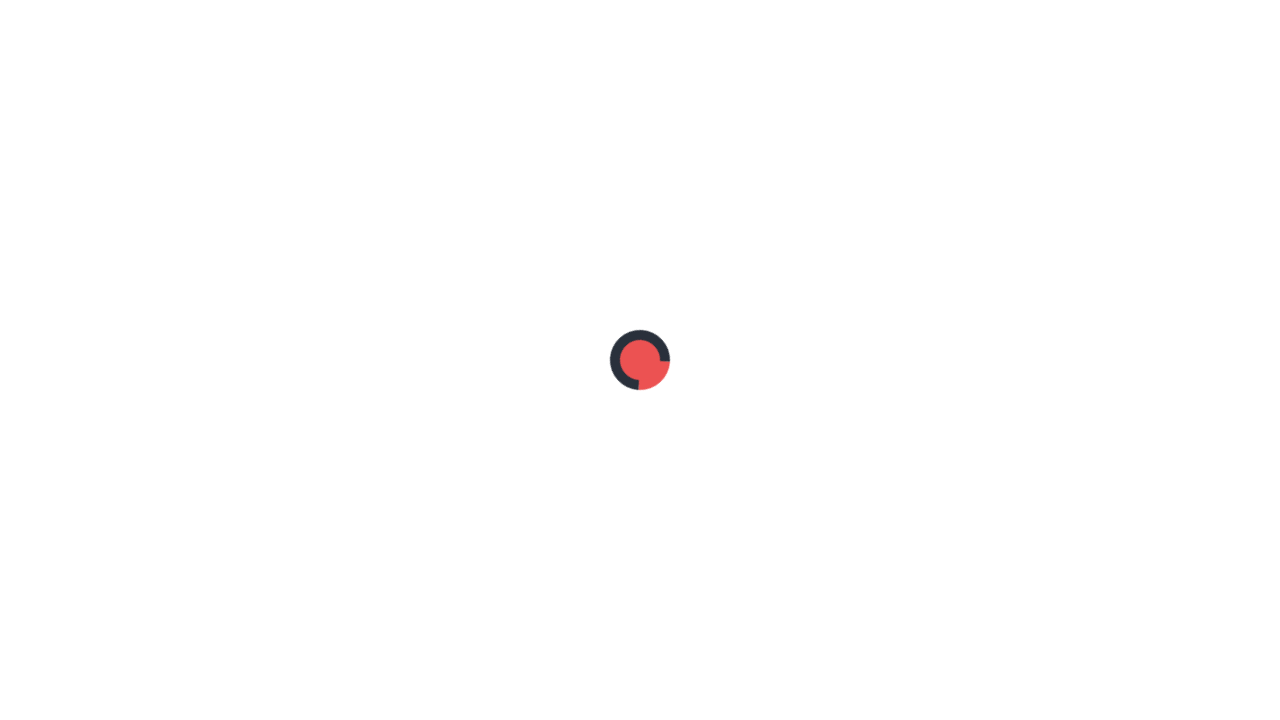

New page fully loaded
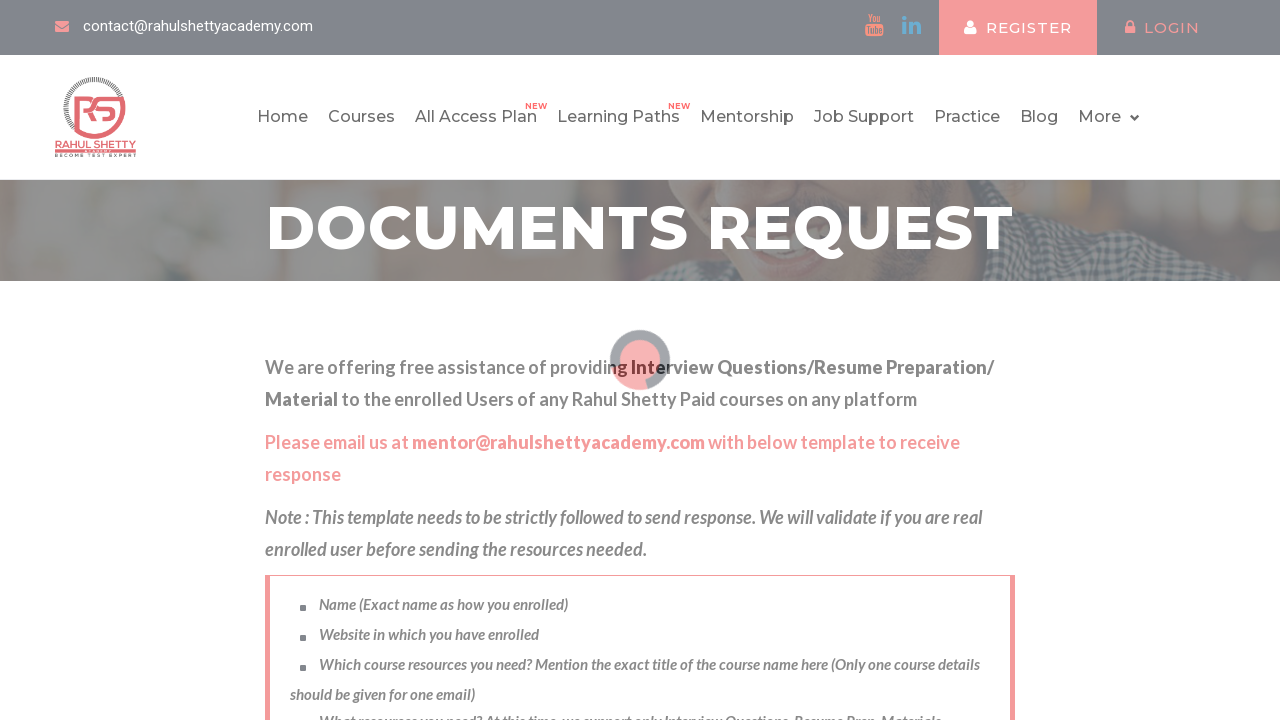

Extracted text content from red element in new page
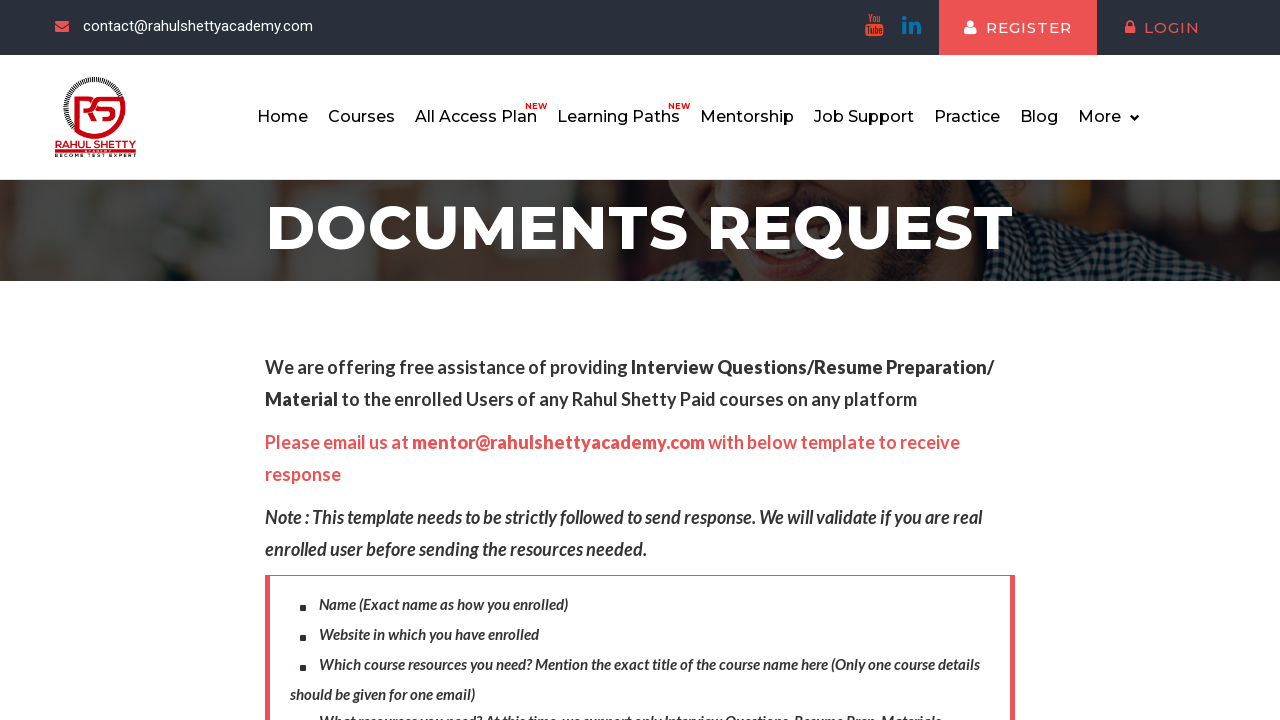

Parsed domain 'rahulshettyacademy.com' from extracted text on #username
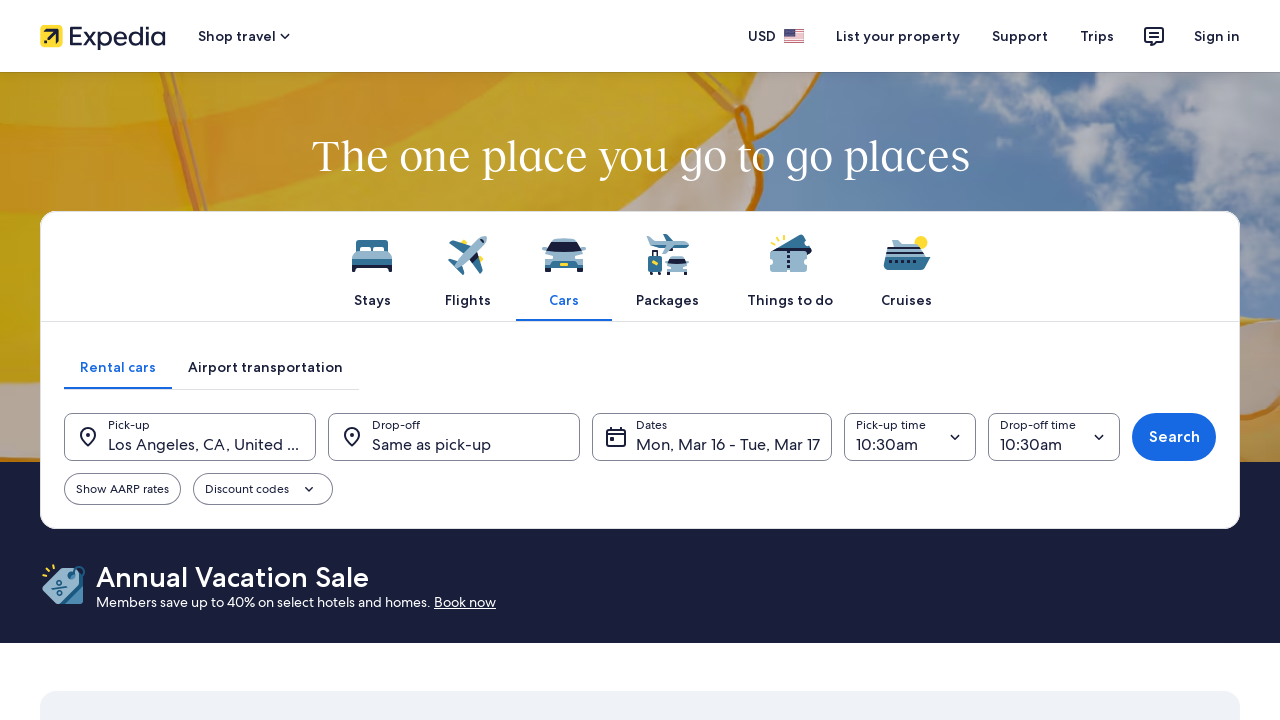

Filled username field with extracted domain 'rahulshettyacademy.com' on original page
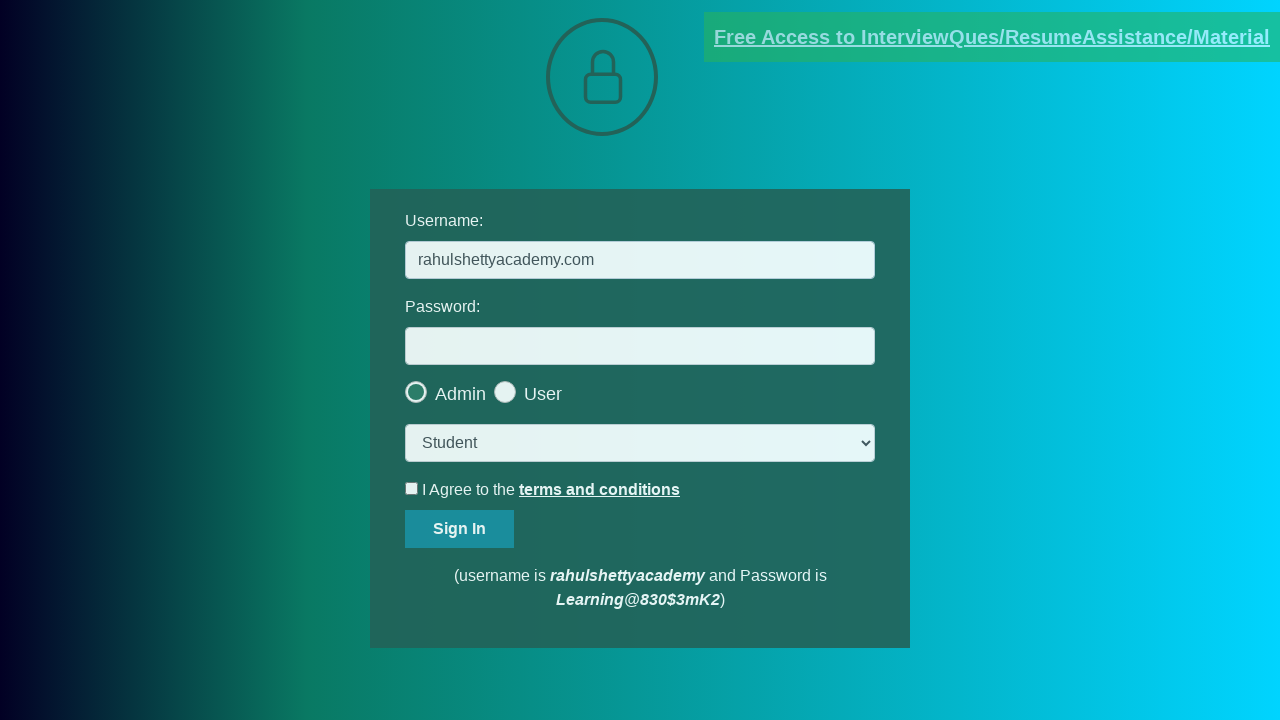

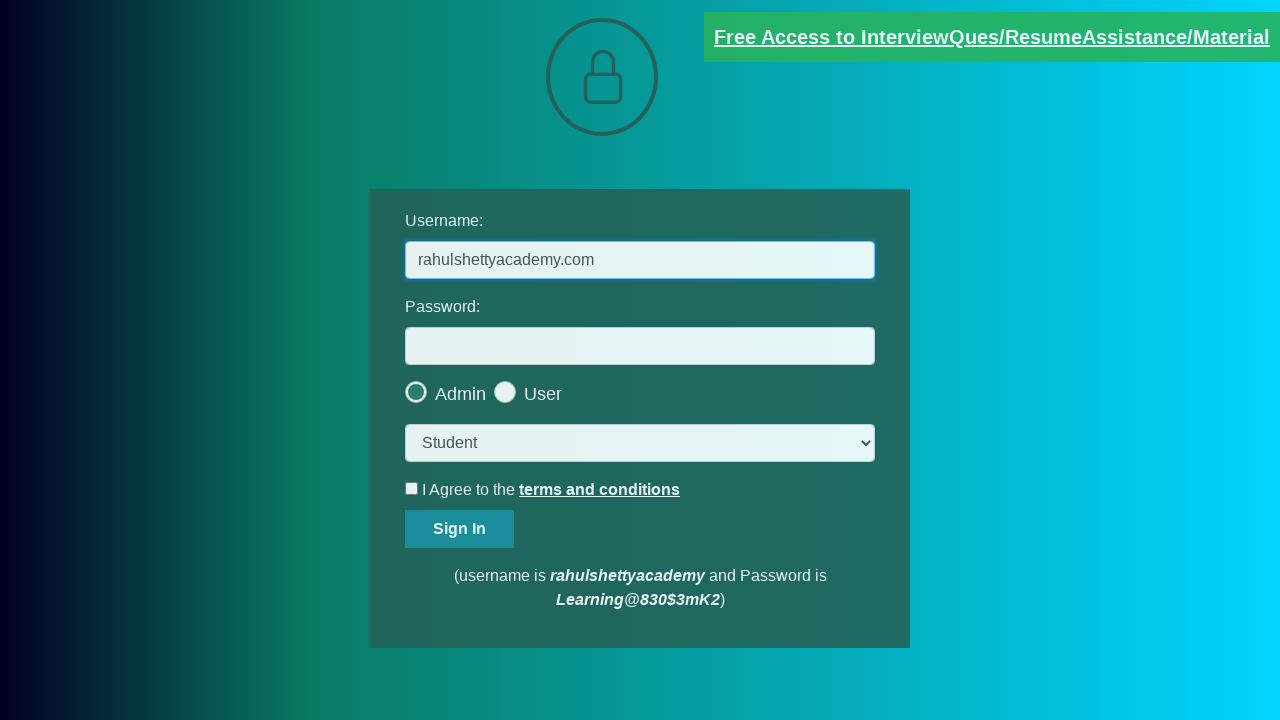